Tests dropdown selection by selecting an option containing specific text and verifying the selection

Starting URL: http://the-internet.herokuapp.com/dropdown

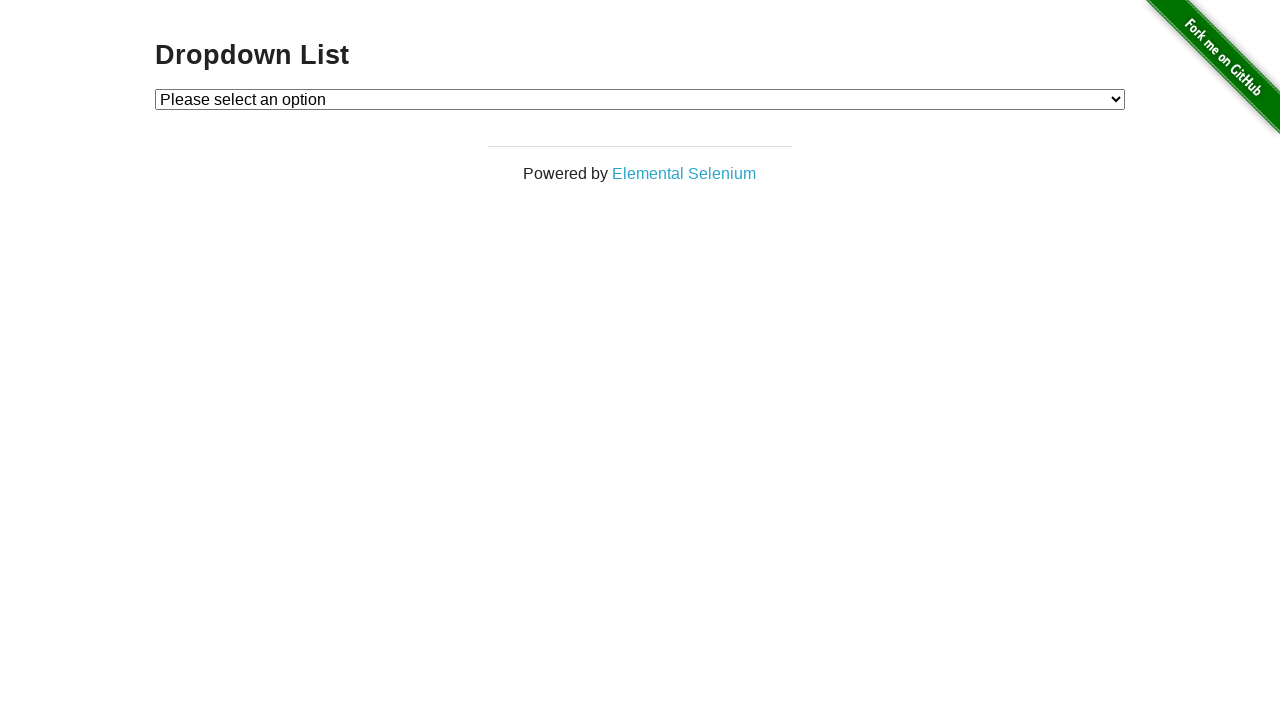

Selected 'Option 2' from dropdown on select
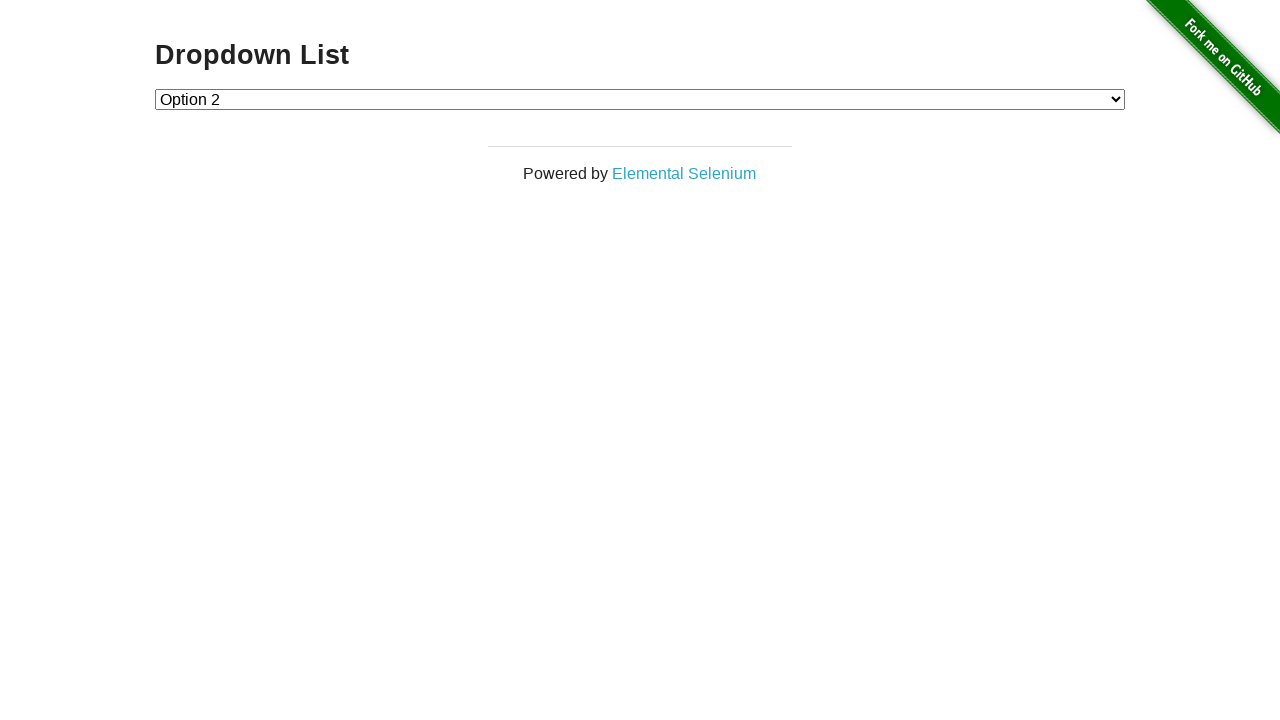

Verified dropdown selection value is '2'
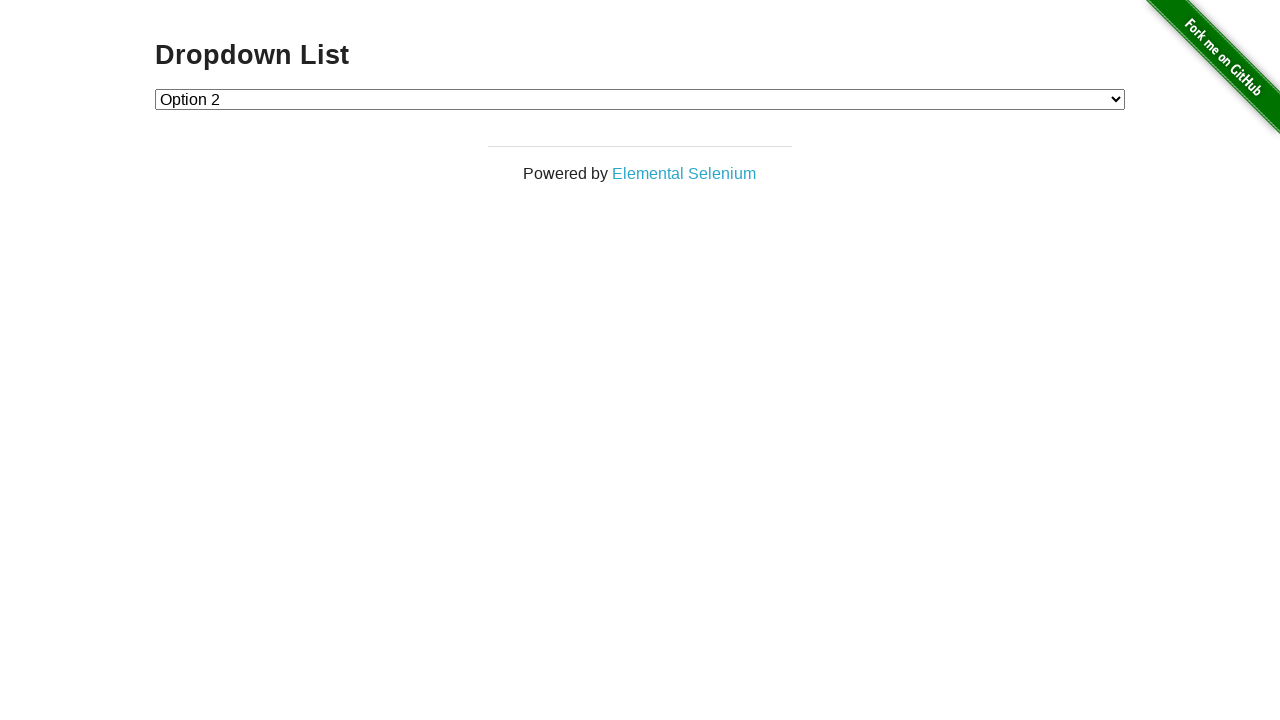

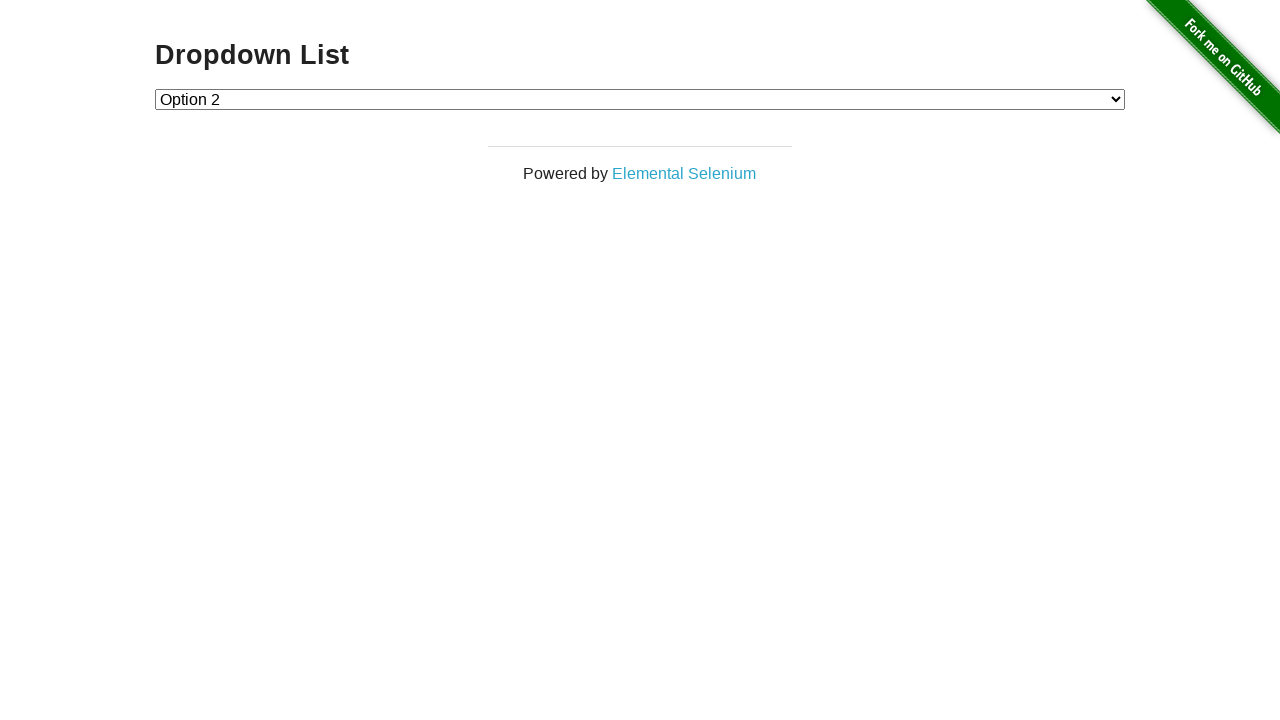